Tests dropdown selection functionality by selecting values from both a standard select menu and a multi-select menu

Starting URL: https://demoqa.com/select-menu

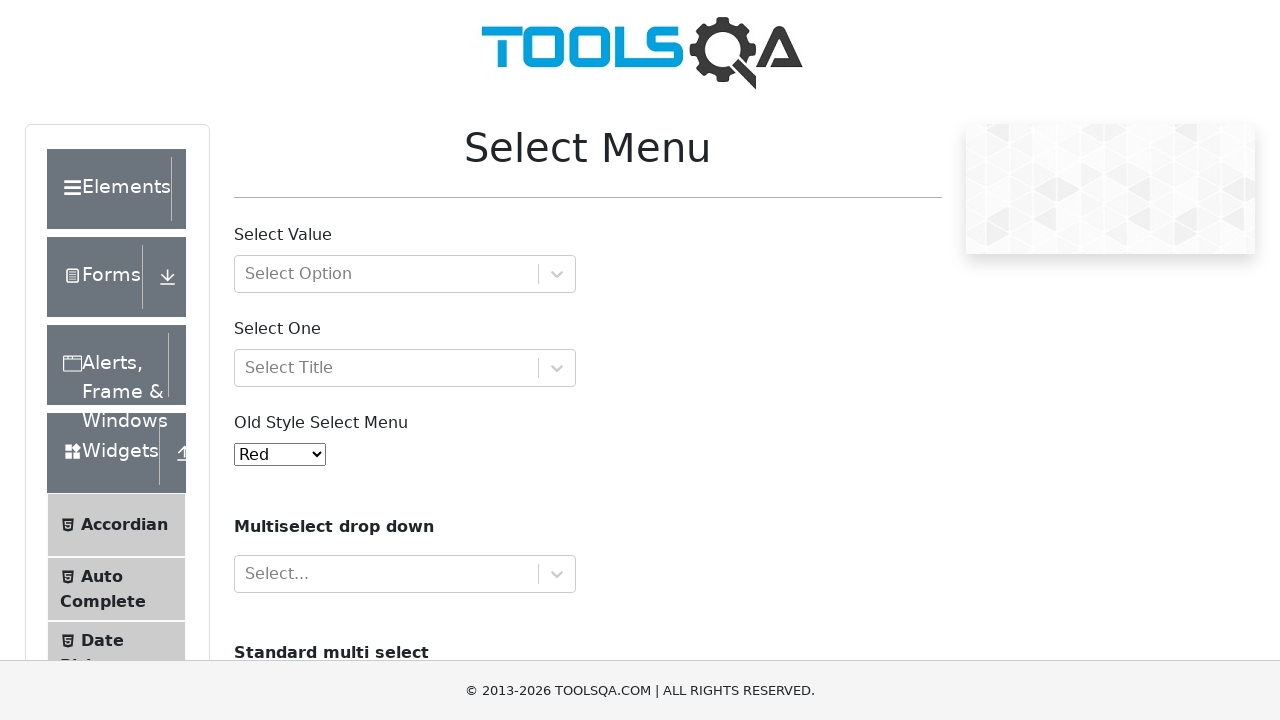

Selected value '4' from old style select menu on select#oldSelectMenu
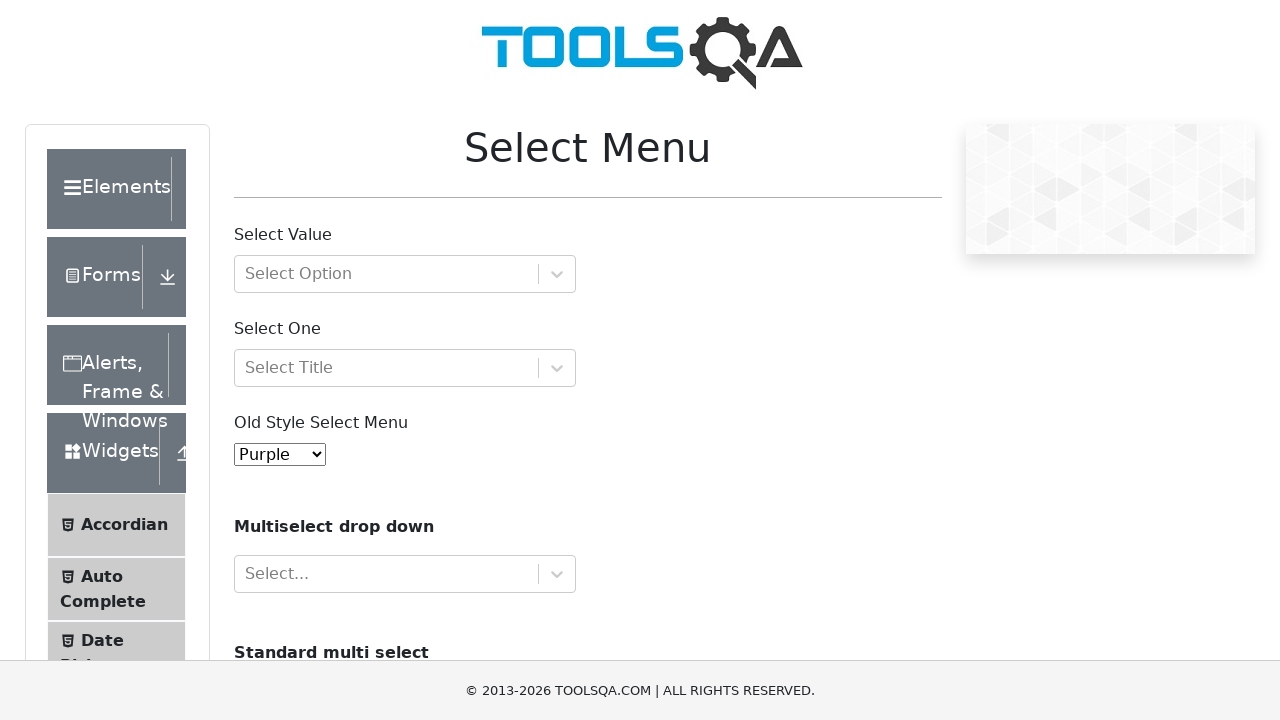

Selected value 'opel' from multi-select cars menu on select#cars
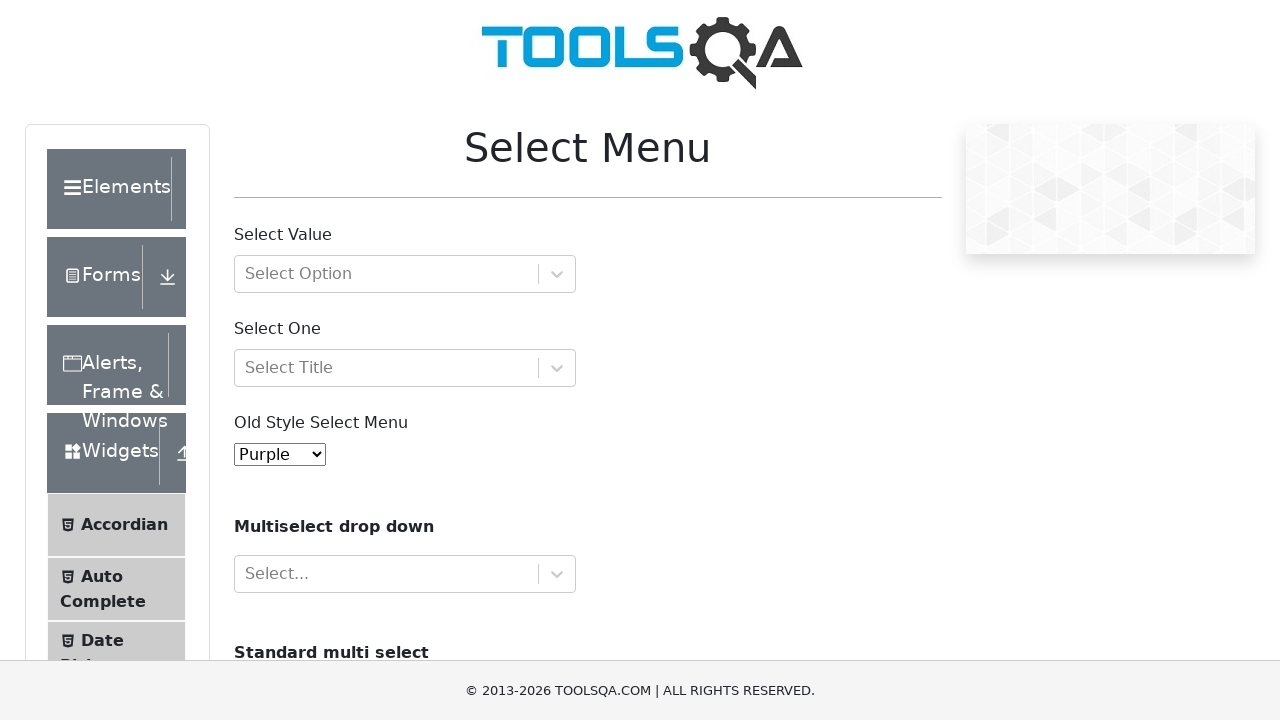

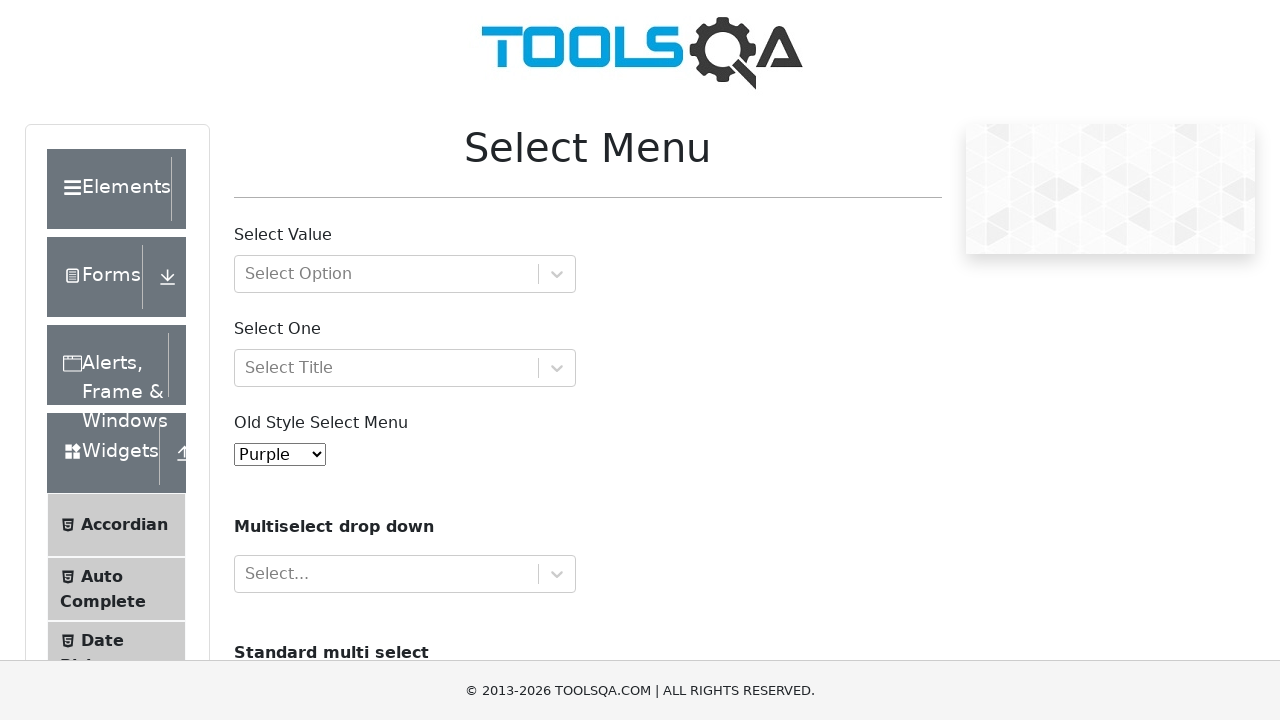